Tests checkbox interaction on a dynamic controls page by clicking to select and then clicking again to deselect the checkbox

Starting URL: https://v1.training-support.net/selenium/dynamic-controls

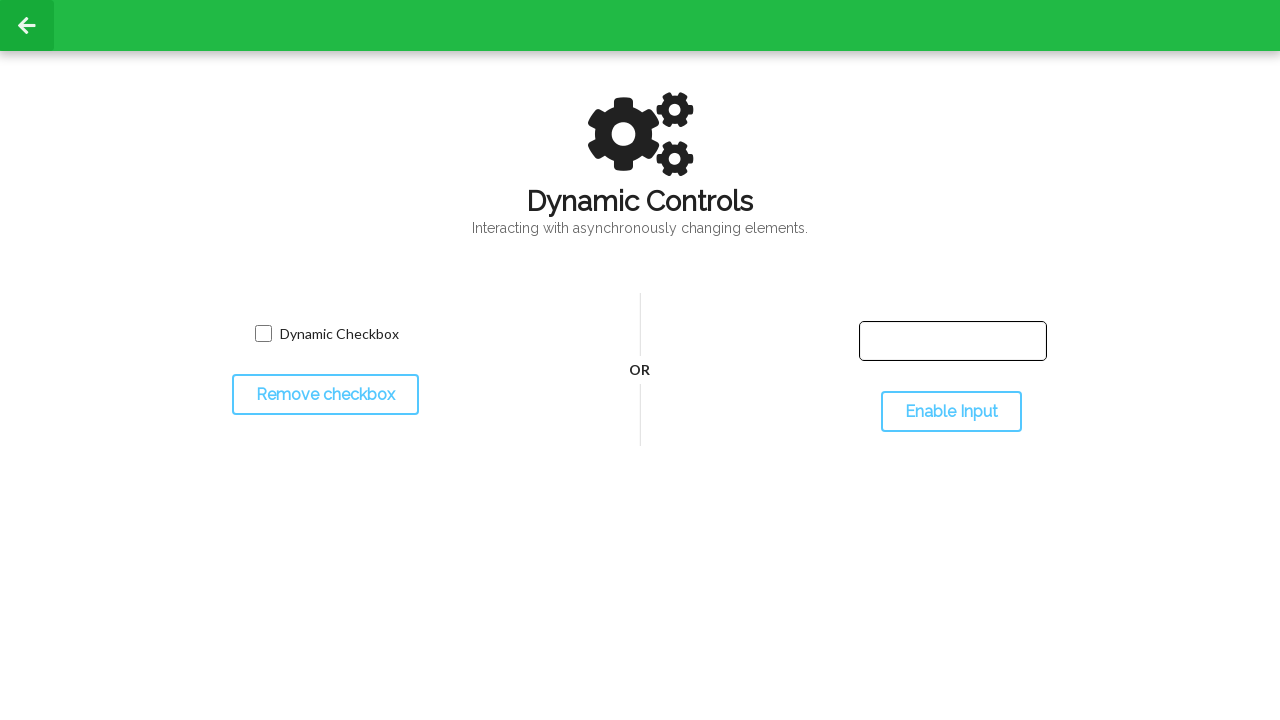

Clicked checkbox to select it at (263, 334) on input[name='toggled']
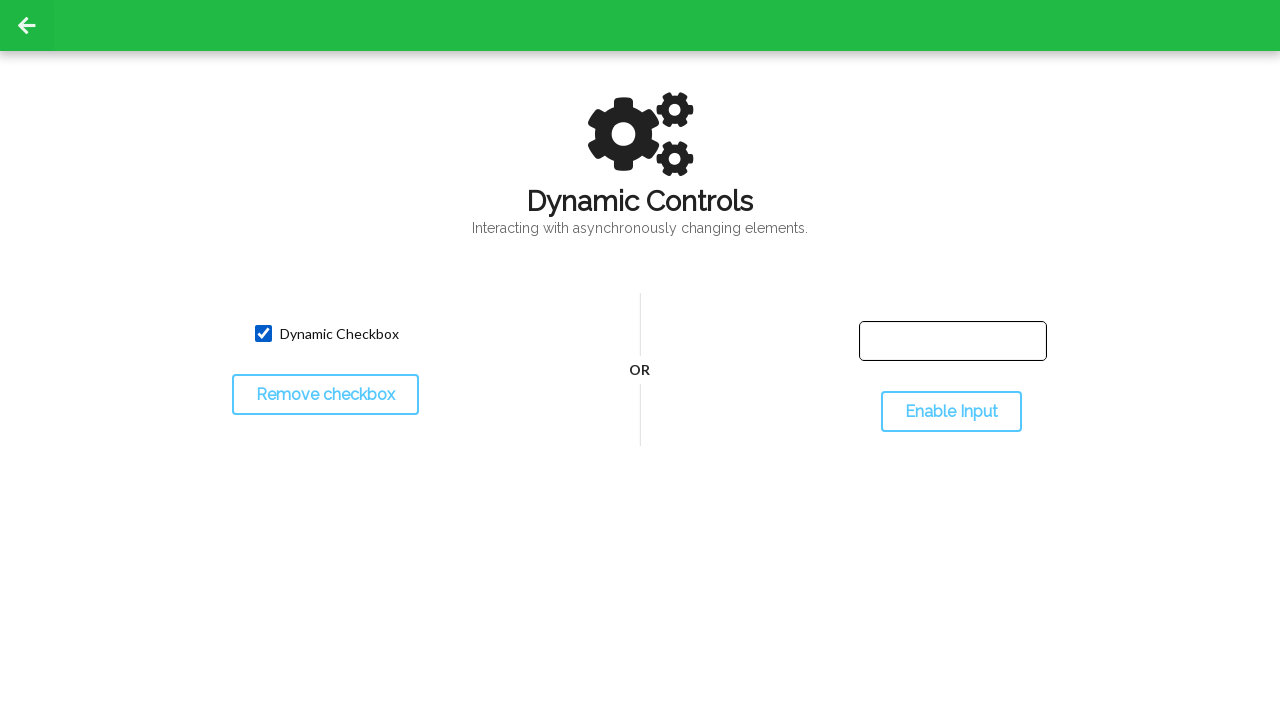

Verified checkbox is visible
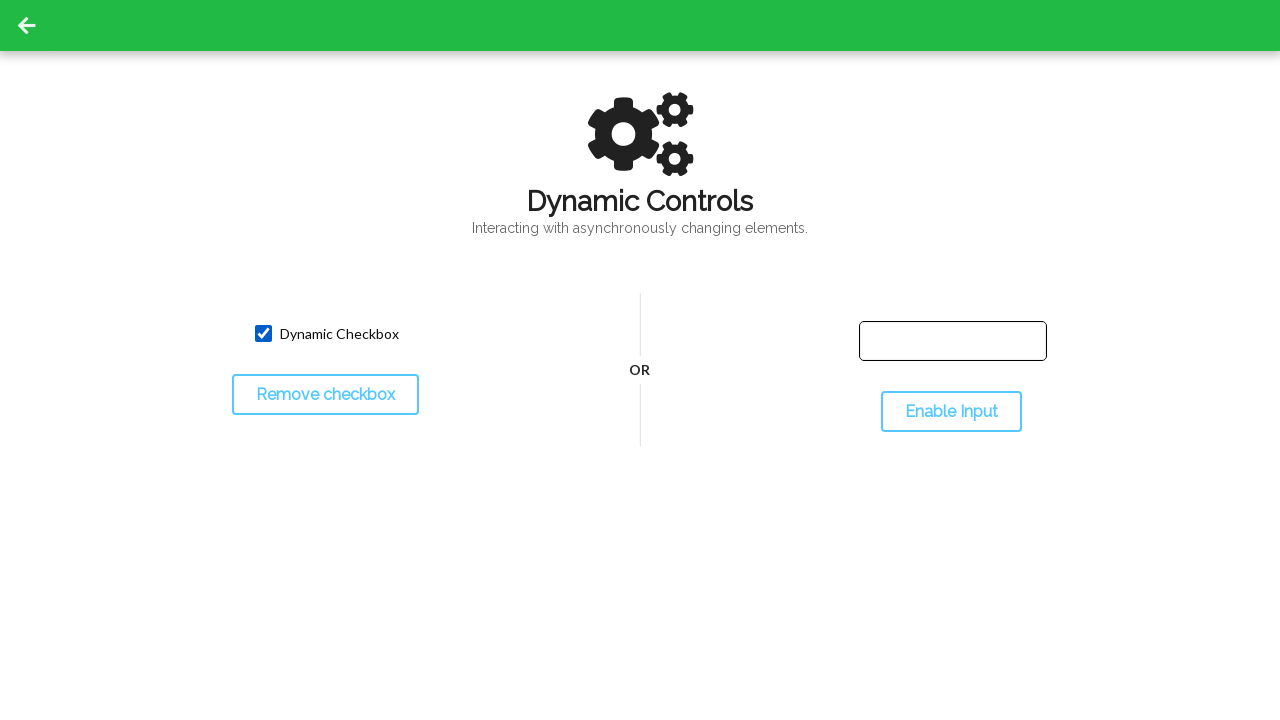

Clicked checkbox again to deselect it at (263, 334) on input[name='toggled']
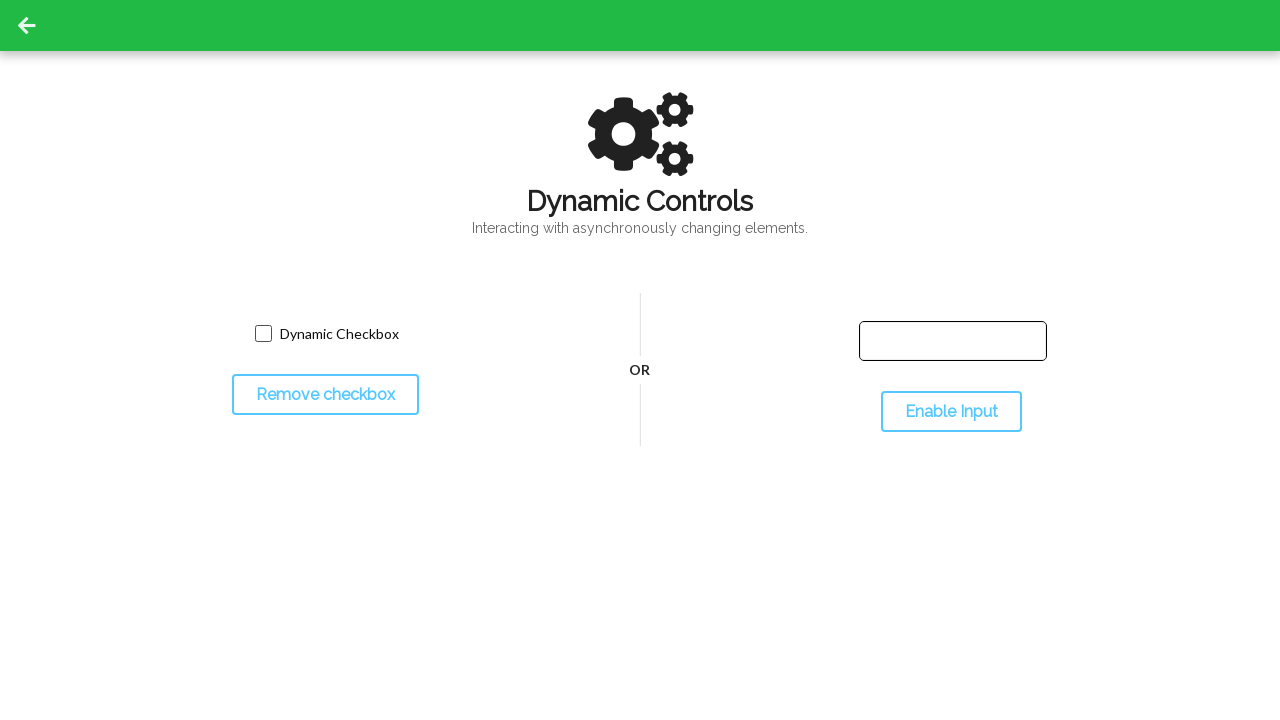

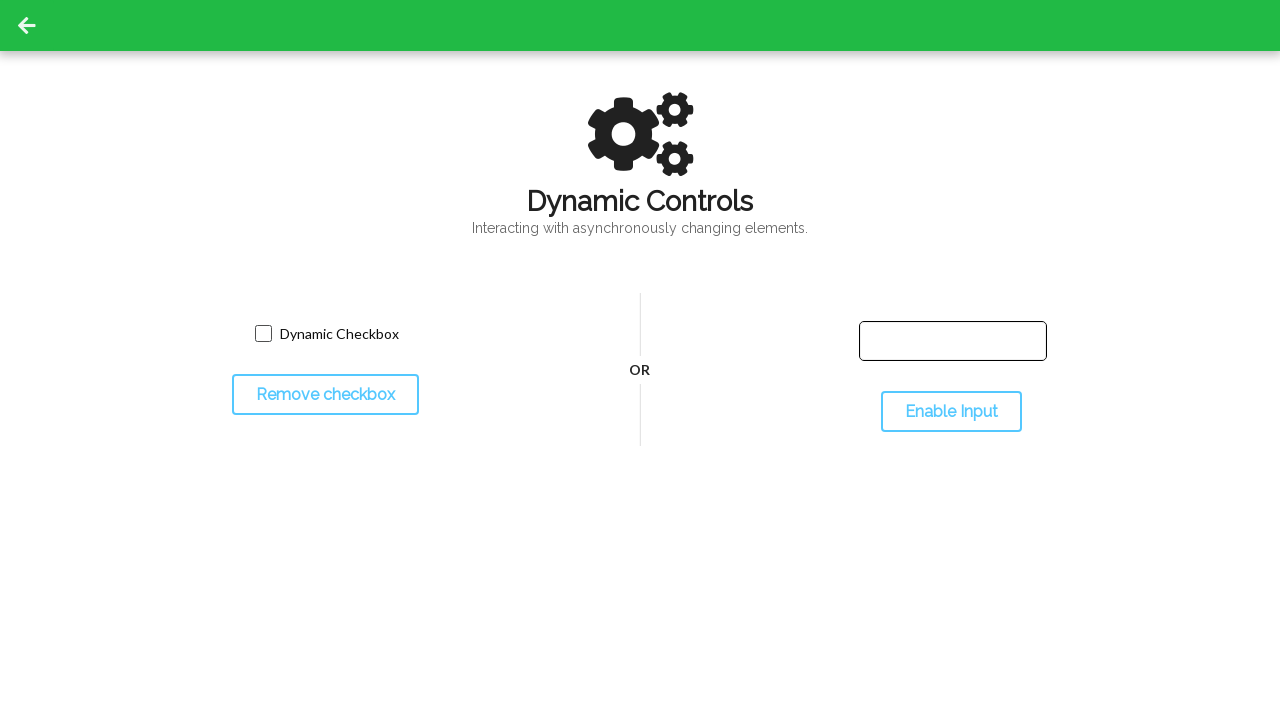